Tests flight booking dropdown functionality by selecting origin city (Ahmedabad), destination city (Bengaluru), and interacting with the date picker calendar on a practice website.

Starting URL: https://rahulshettyacademy.com/dropdownsPractise/

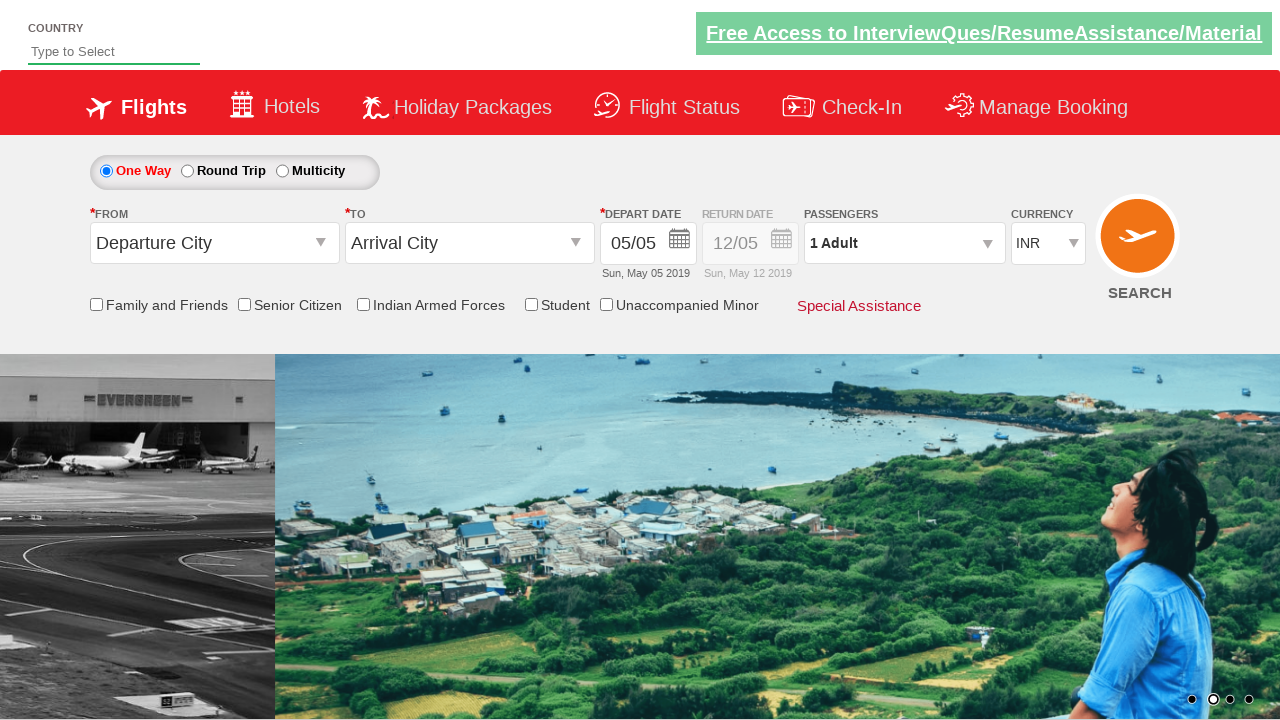

Clicked on origin station dropdown at (214, 243) on input#ctl00_mainContent_ddl_originStation1_CTXT
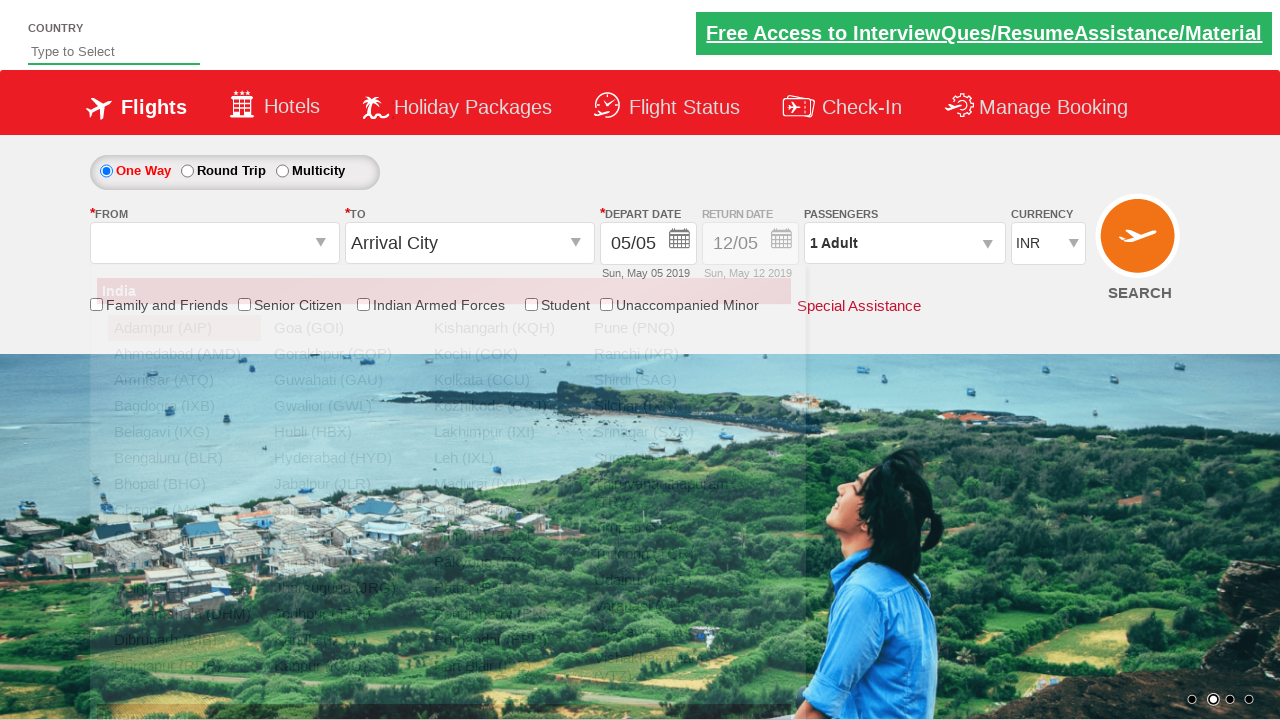

Origin station dropdown appeared with options
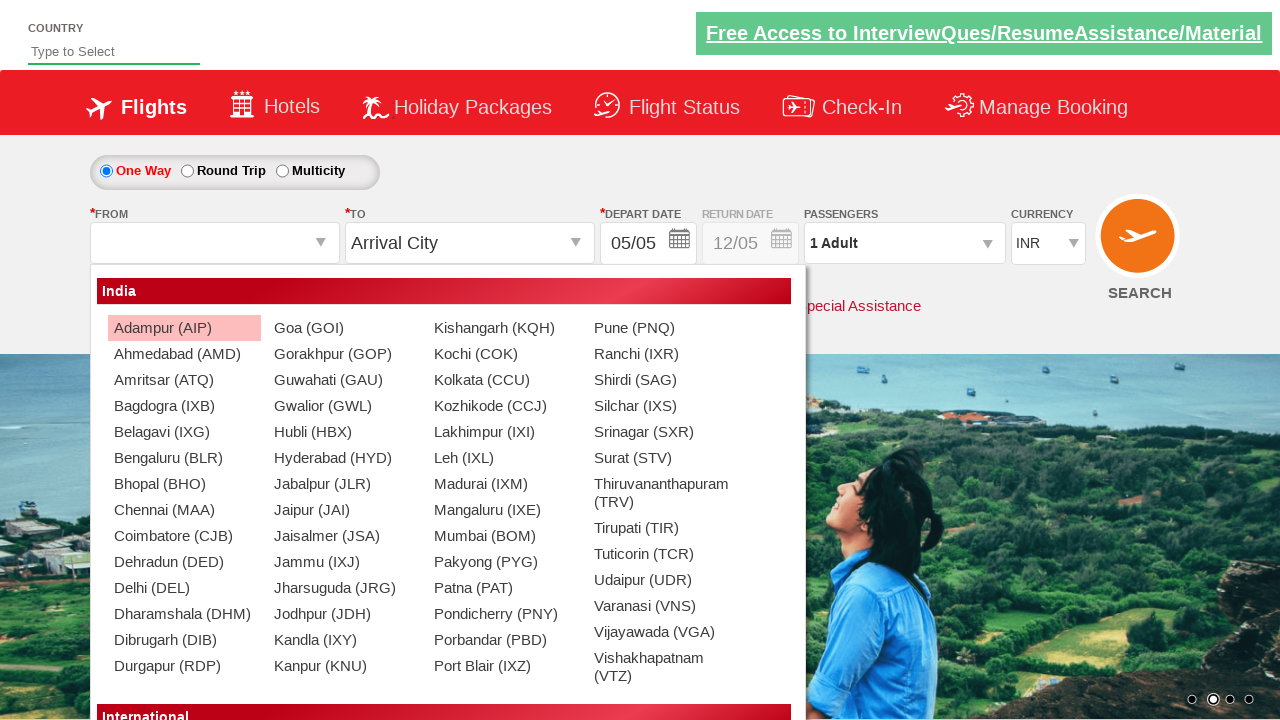

Selected Ahmedabad (AMD) as origin city at (184, 354) on xpath=//a[@text='Ahmedabad (AMD)']
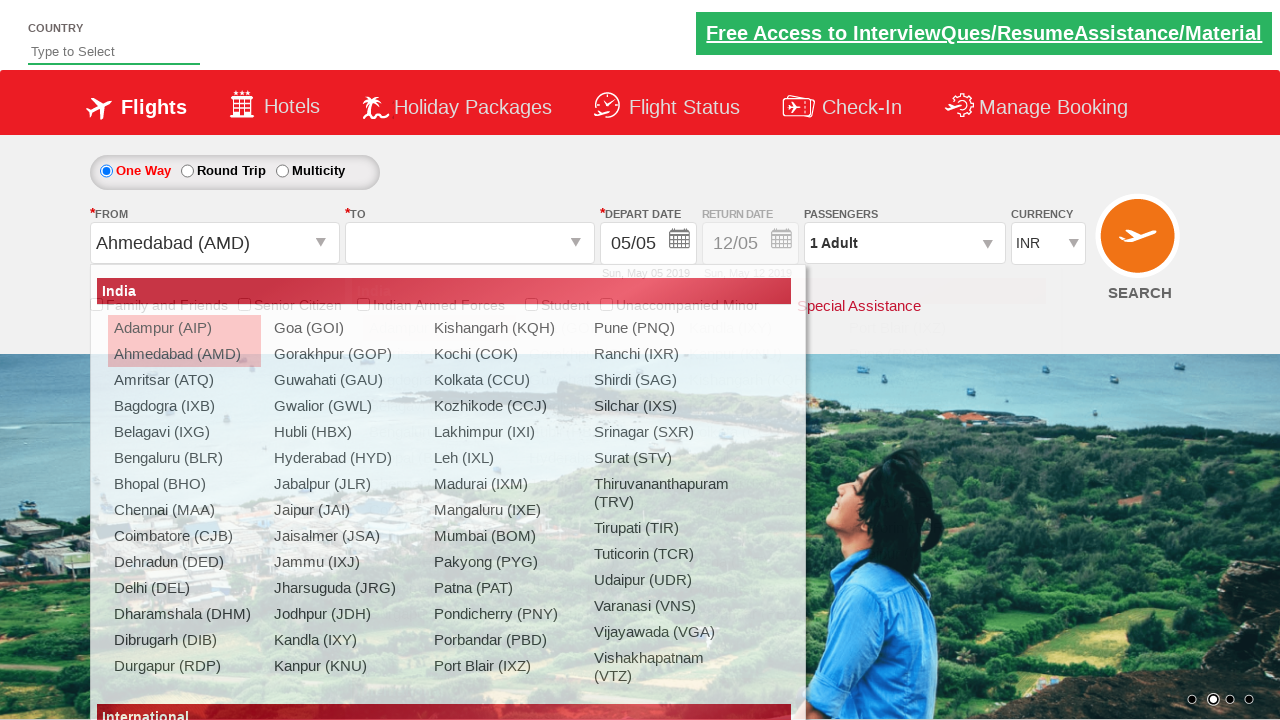

Clicked on destination station dropdown at (470, 243) on input#ctl00_mainContent_ddl_destinationStation1_CTXT
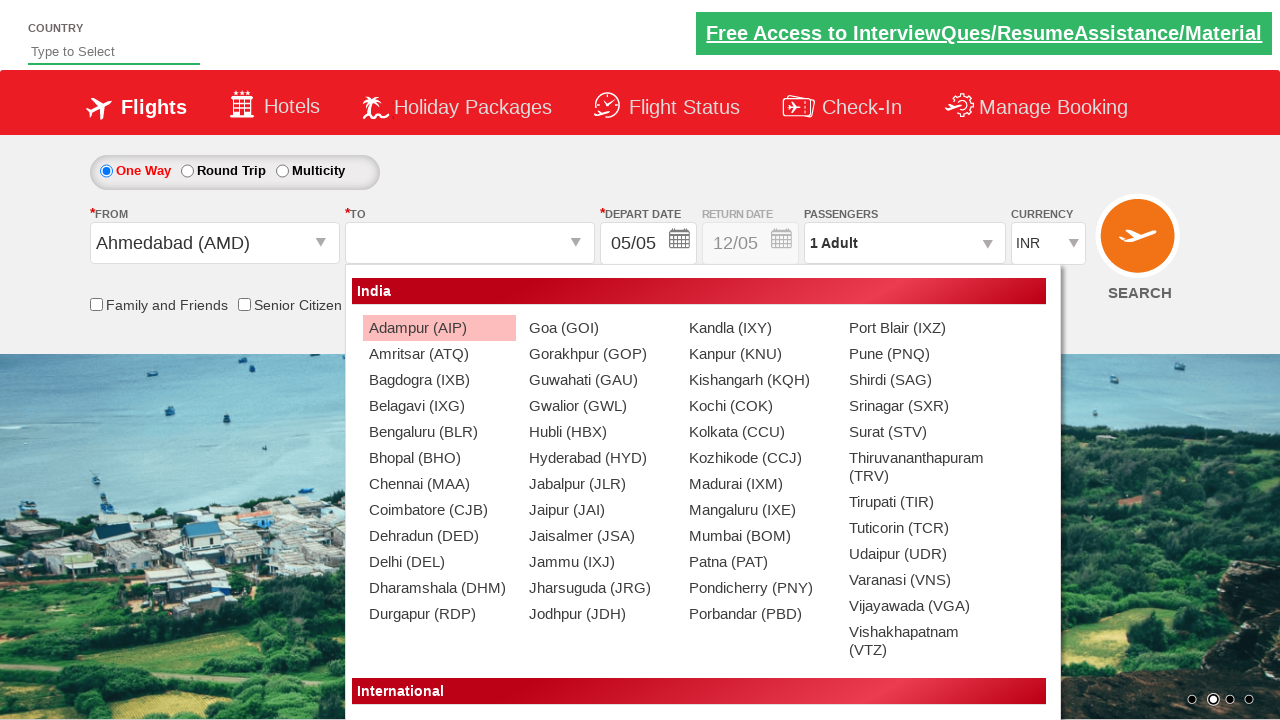

Destination station dropdown appeared with options
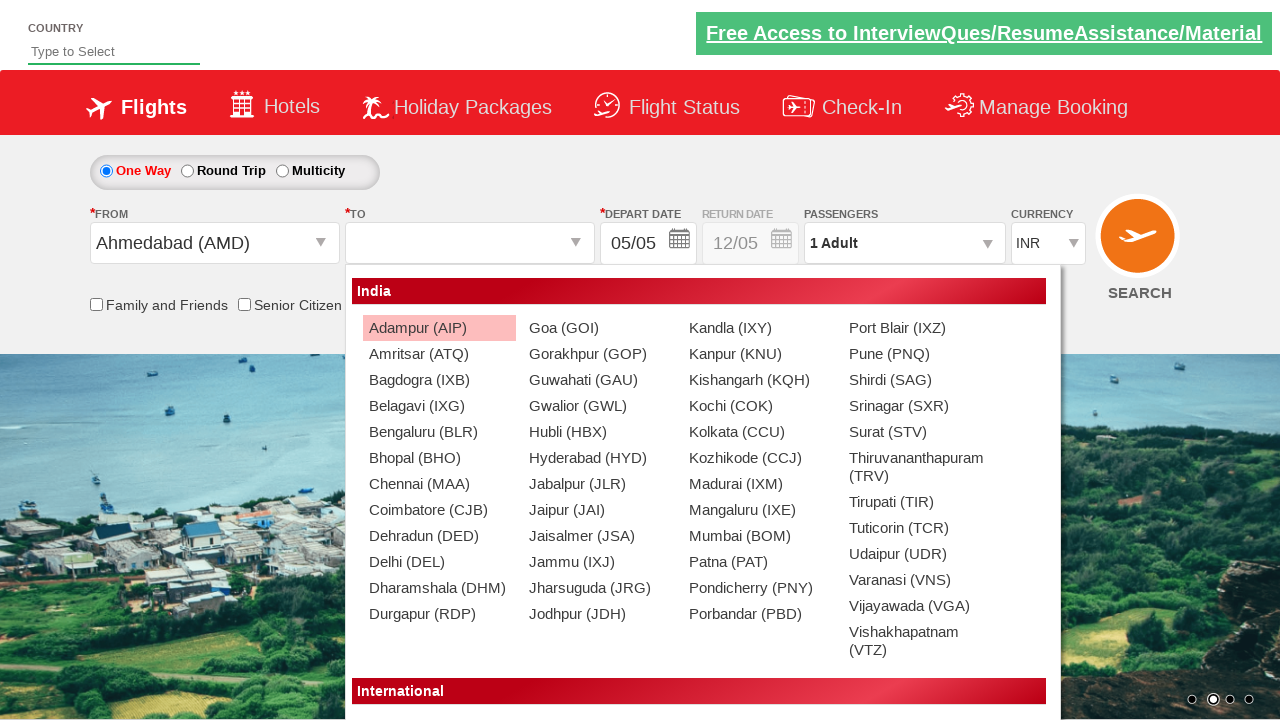

Selected Bengaluru (BLR) as destination city at (439, 432) on xpath=//div[@id='ctl00_mainContent_ddl_destinationStation1_CTNR']//a[@text='Beng
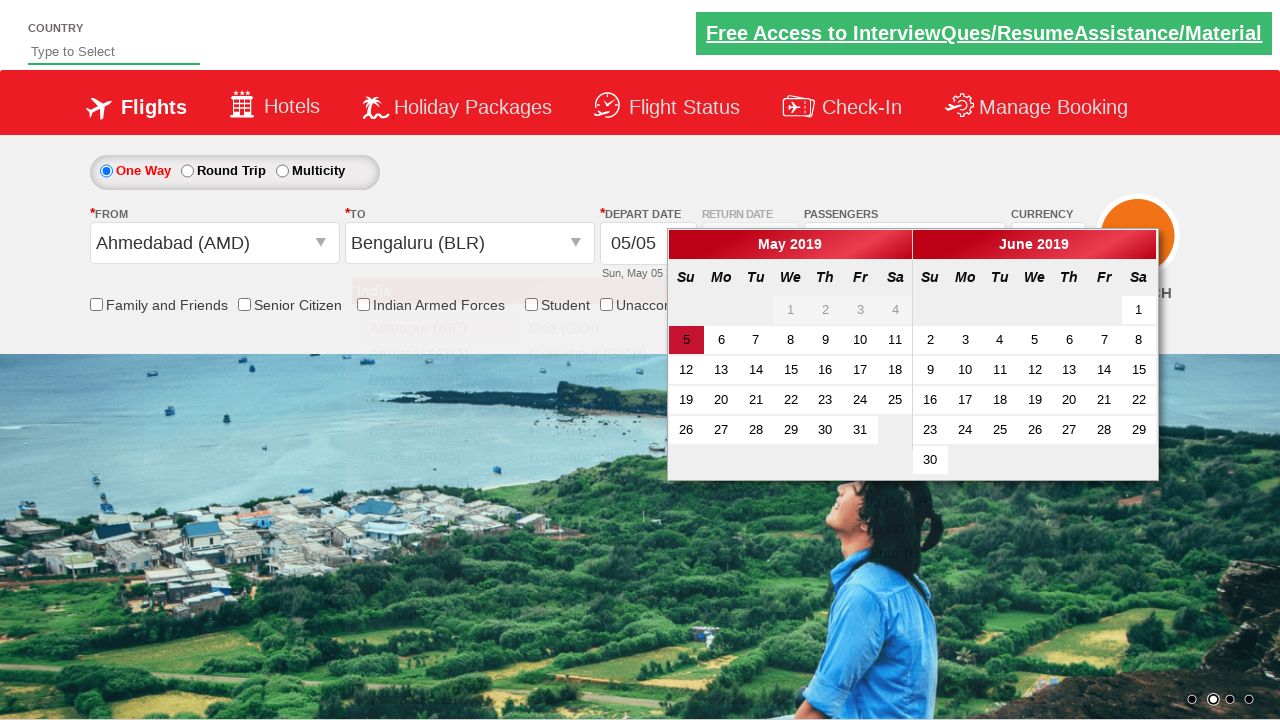

Date picker calendar loaded
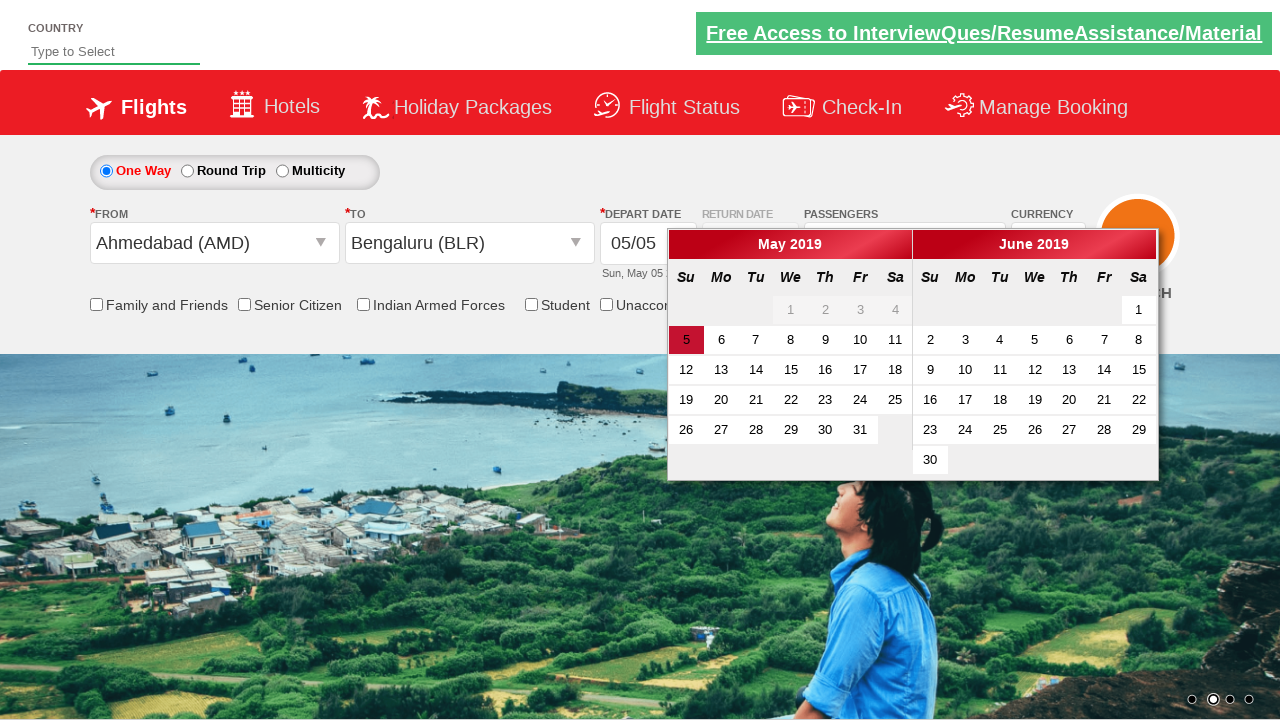

Interacted with date picker calendar at (913, 354) on div#ui-datepicker-div
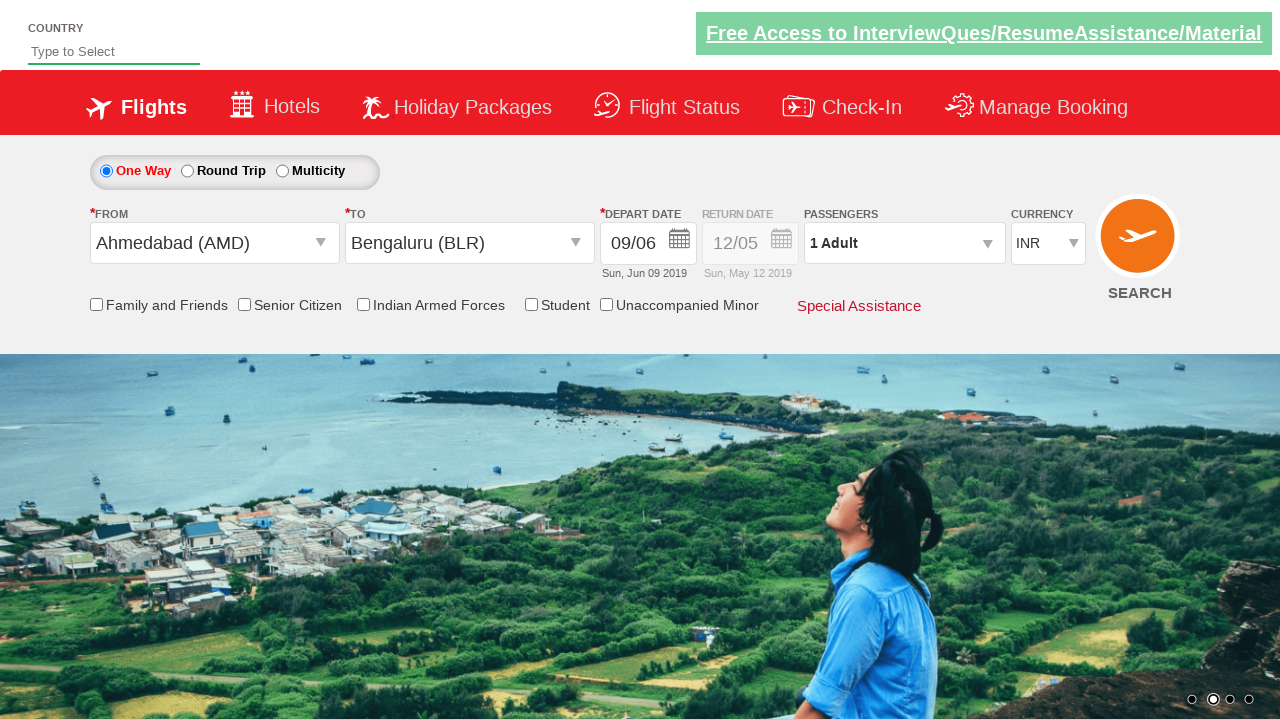

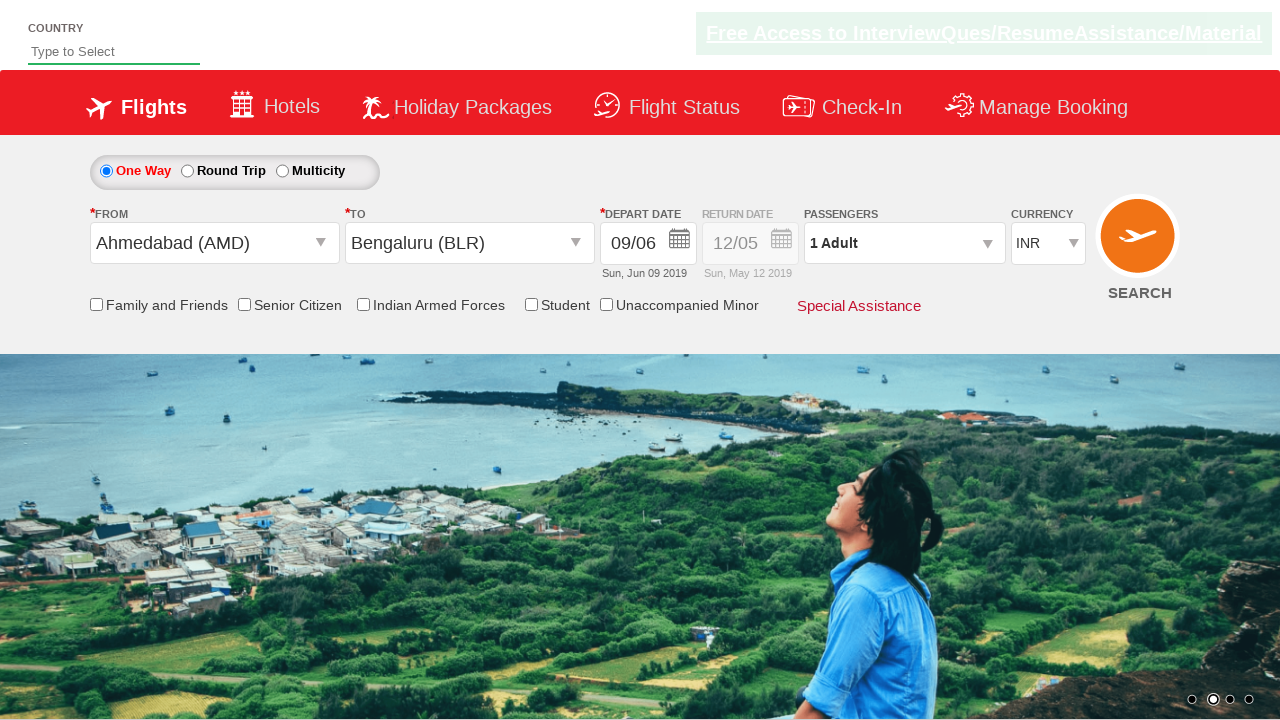